Tests a slow calculator web application by setting a delay value, clicking calculator buttons to perform 7 + 8, and verifying the result displays "15".

Starting URL: https://bonigarcia.dev/selenium-webdriver-java/slow-calculator.html

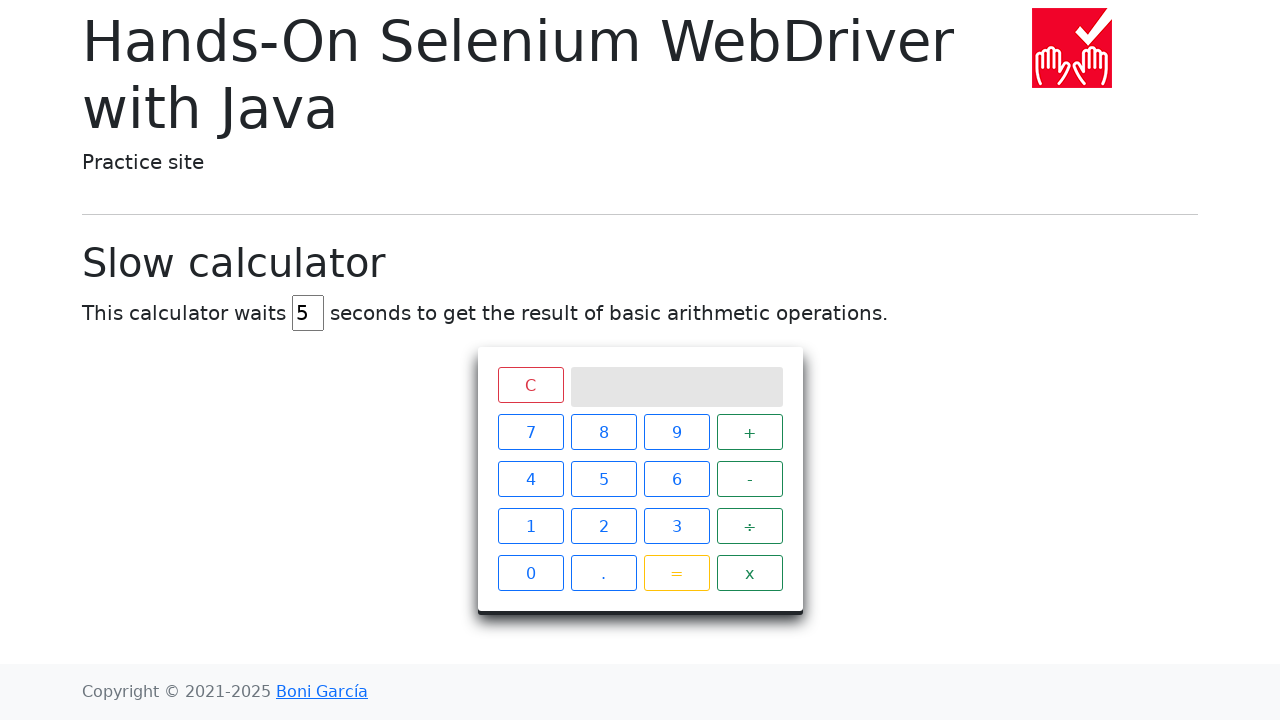

Cleared the delay input field on #delay
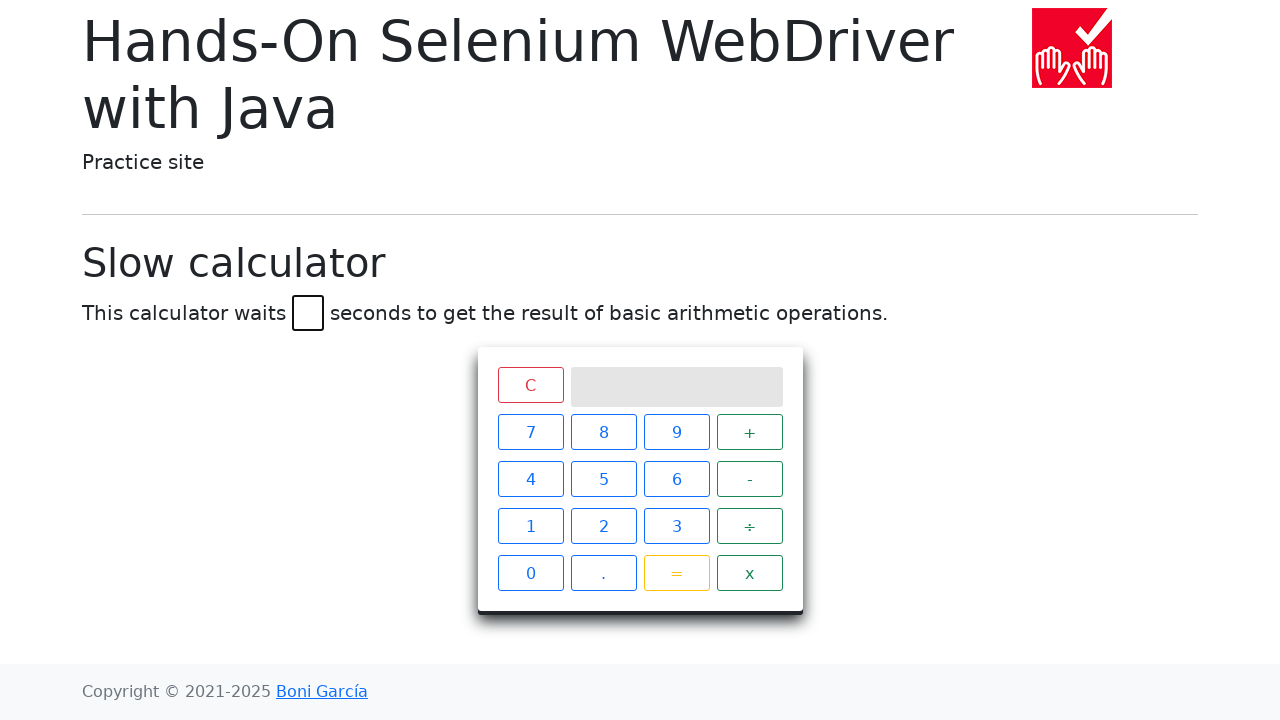

Set delay value to 3 seconds on #delay
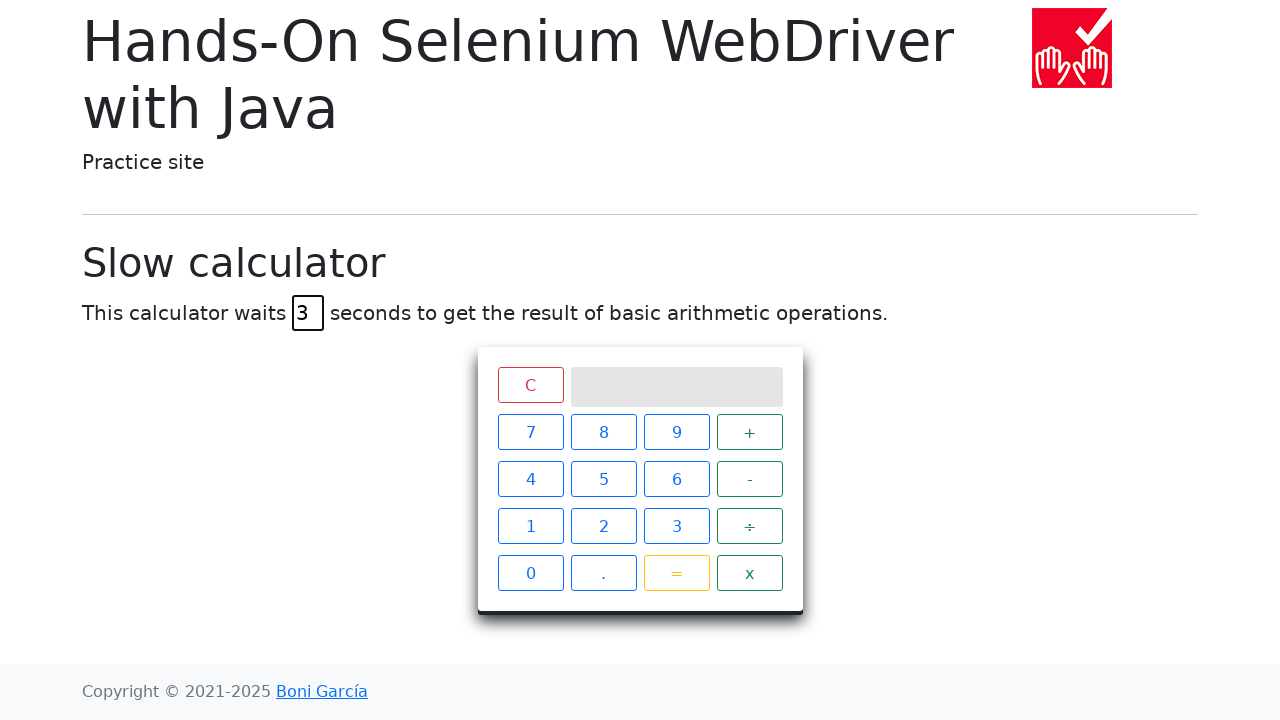

Clicked calculator button '7' at (530, 432) on #calculator > div.keys > span:nth-child(1)
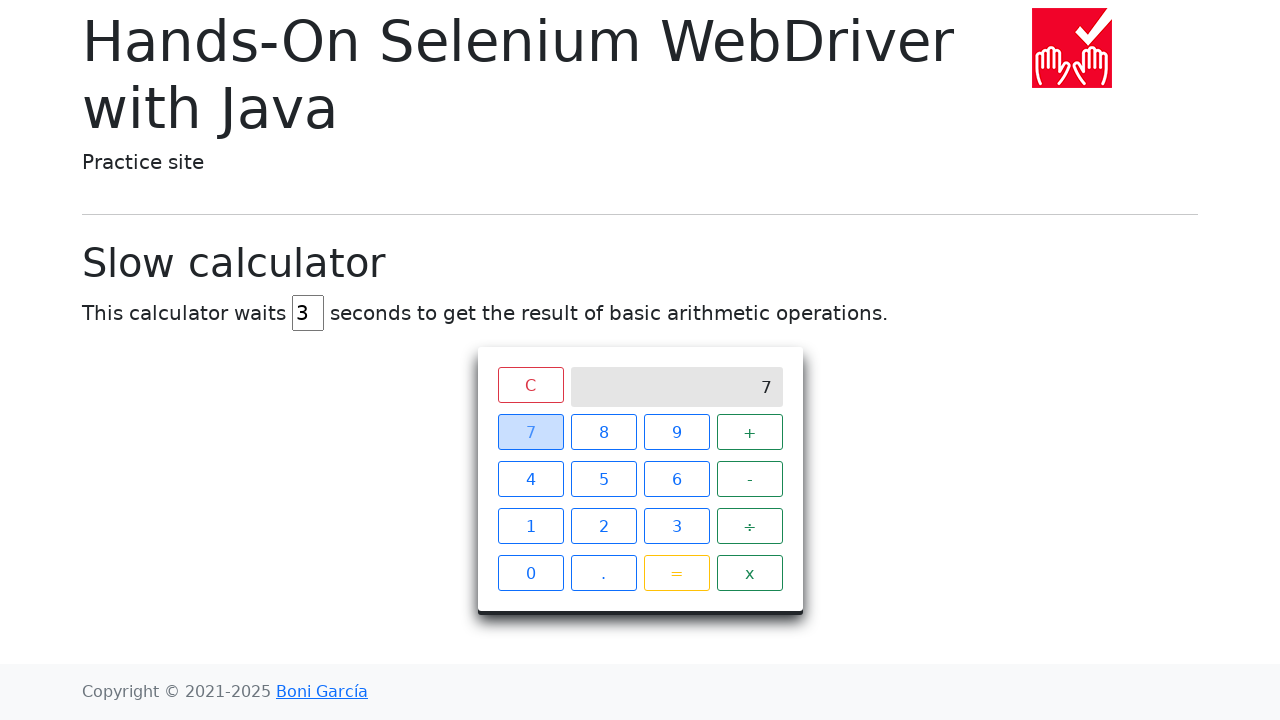

Clicked calculator button '+' at (750, 432) on #calculator > div.keys > span:nth-child(4)
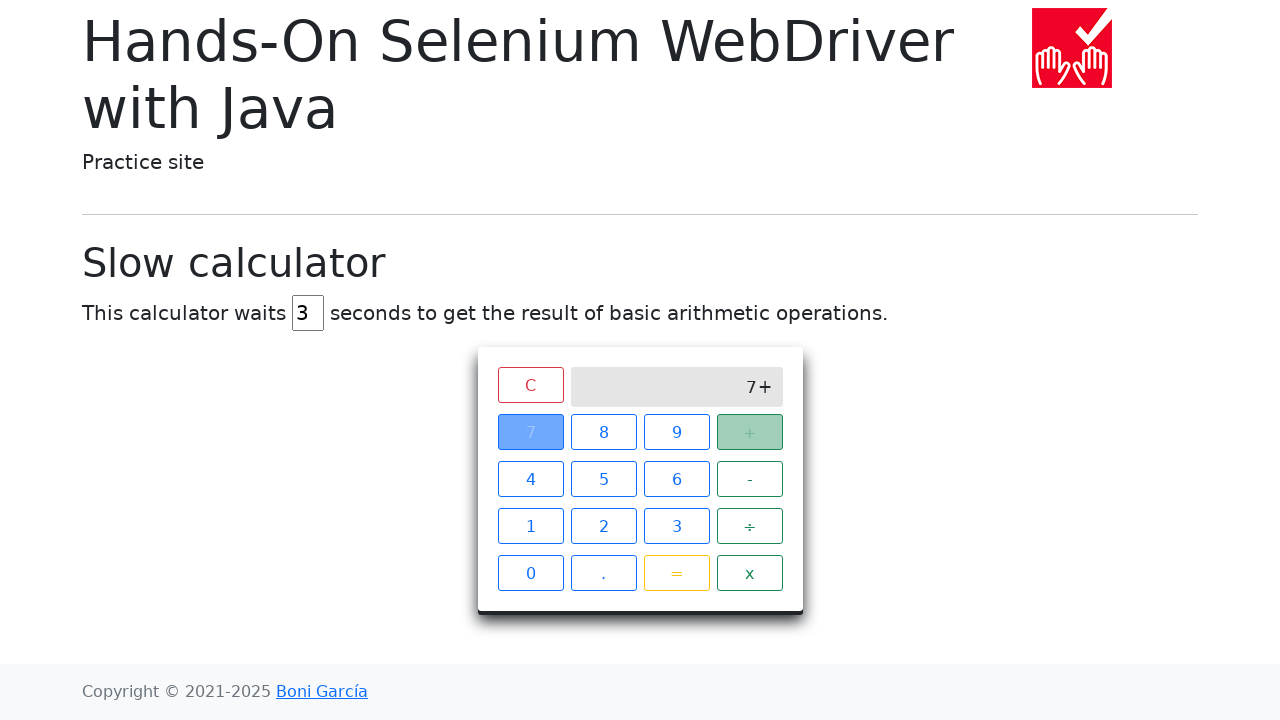

Clicked calculator button '8' at (604, 432) on #calculator > div.keys > span:nth-child(2)
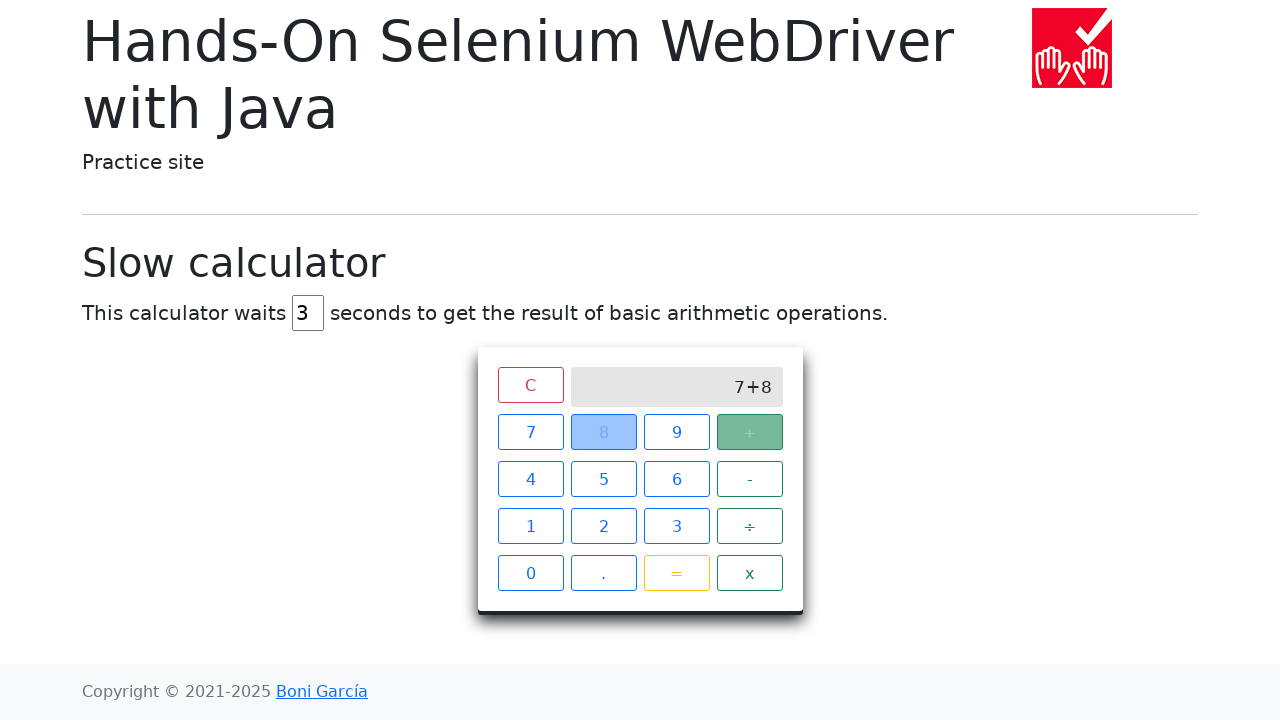

Clicked equals button to calculate result at (676, 573) on #calculator > div.keys > span.btn.btn-outline-warning
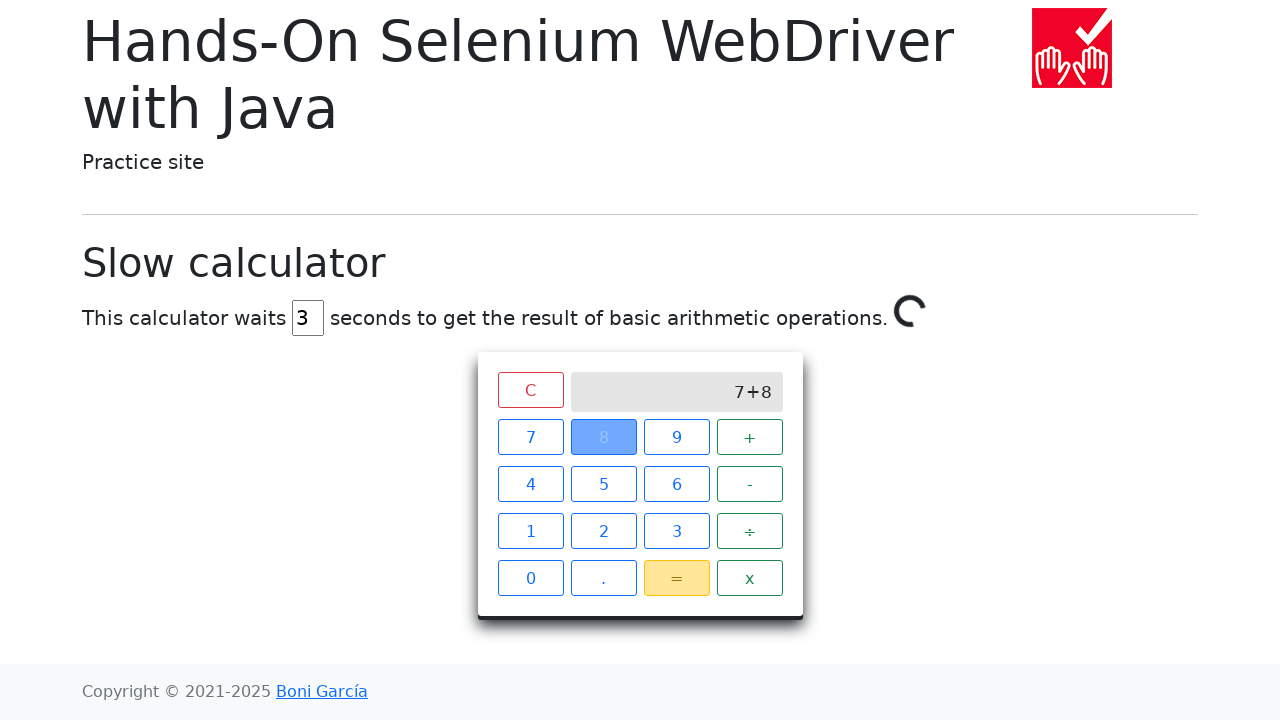

Verified result '15' appears on calculator screen
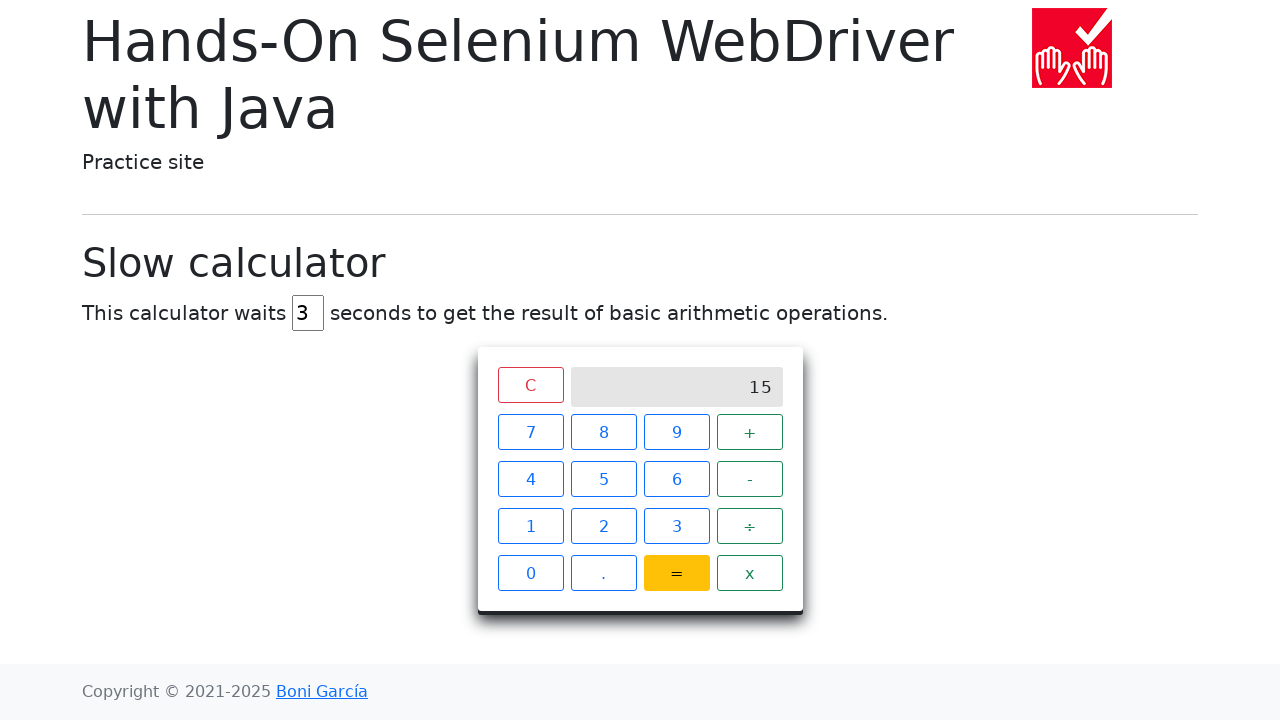

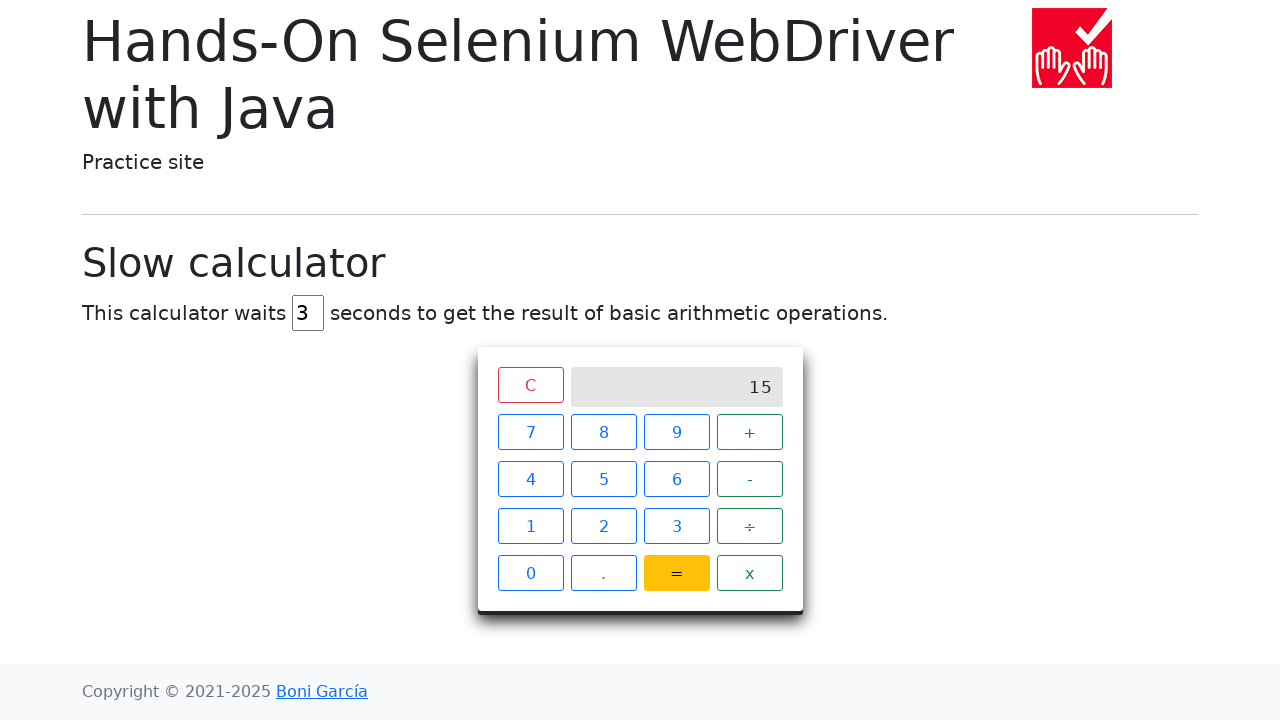